Tests table interaction functionality by verifying table structure (columns and rows), reading cell values, and clicking on a column header to sort the table.

Starting URL: https://training-support.net/webelements/tables

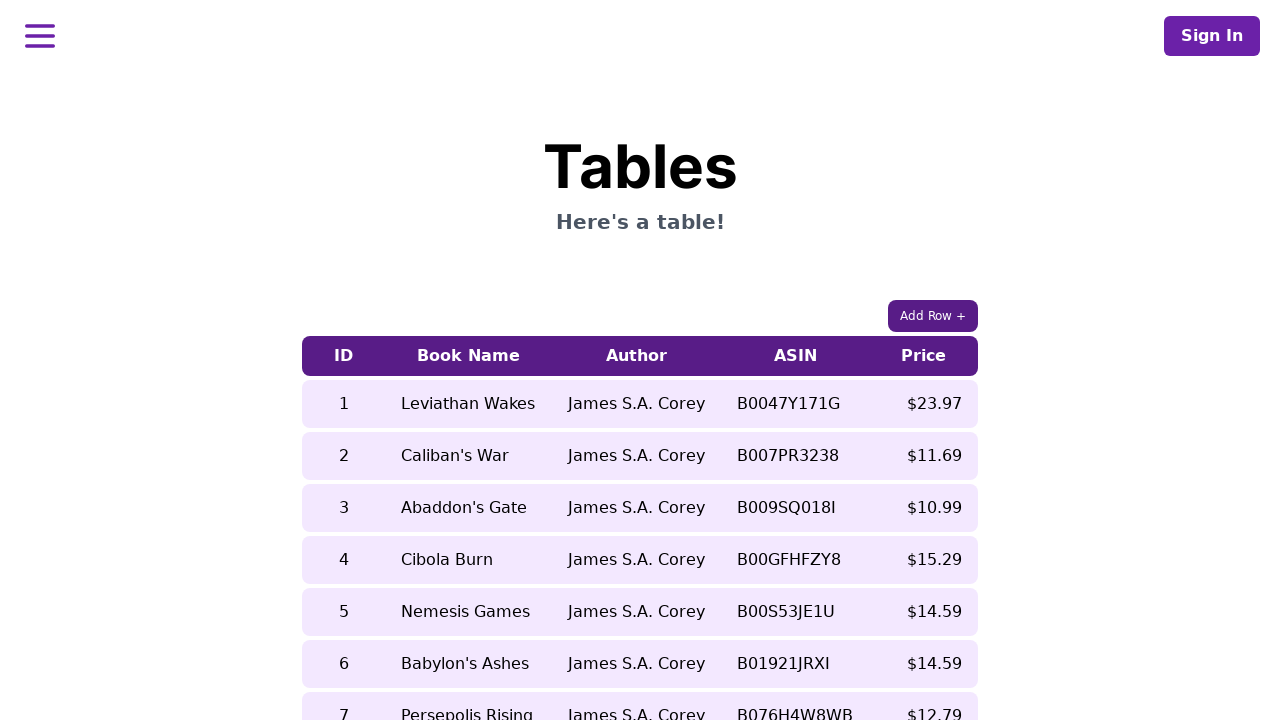

Waited for table with class 'table-auto' to be present
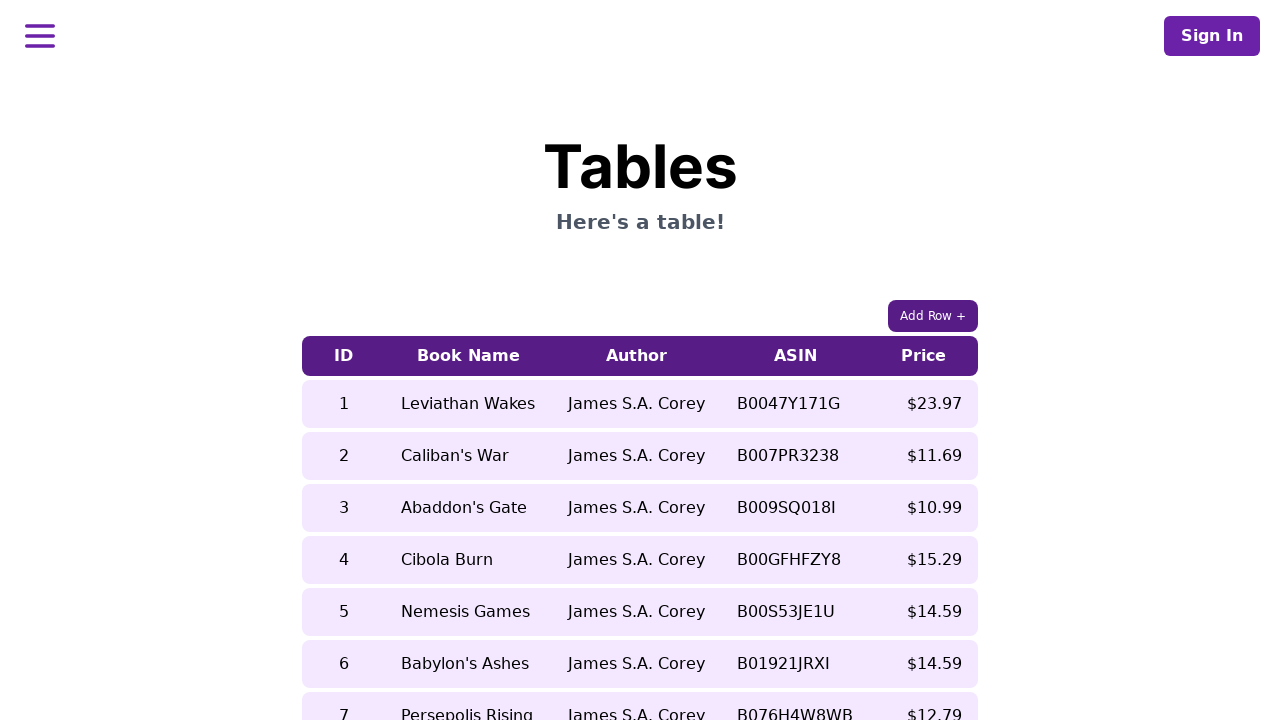

Verified table columns are present in table header
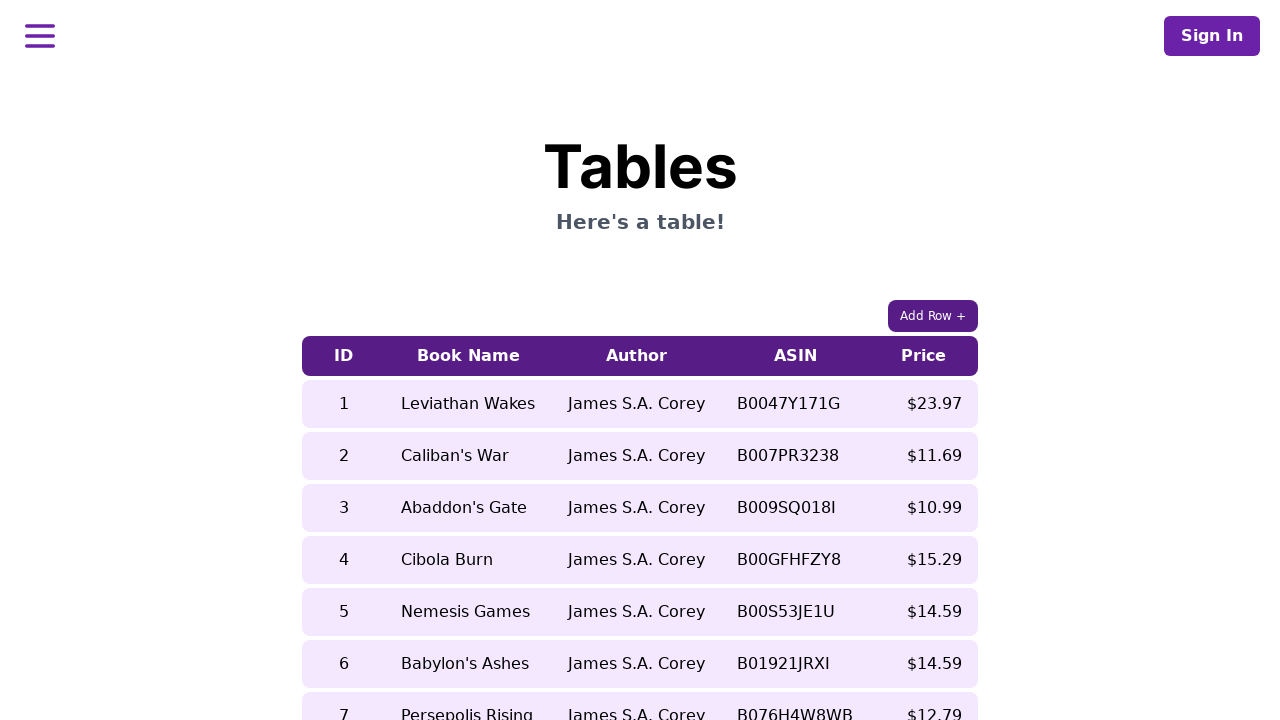

Verified table rows are present in table body
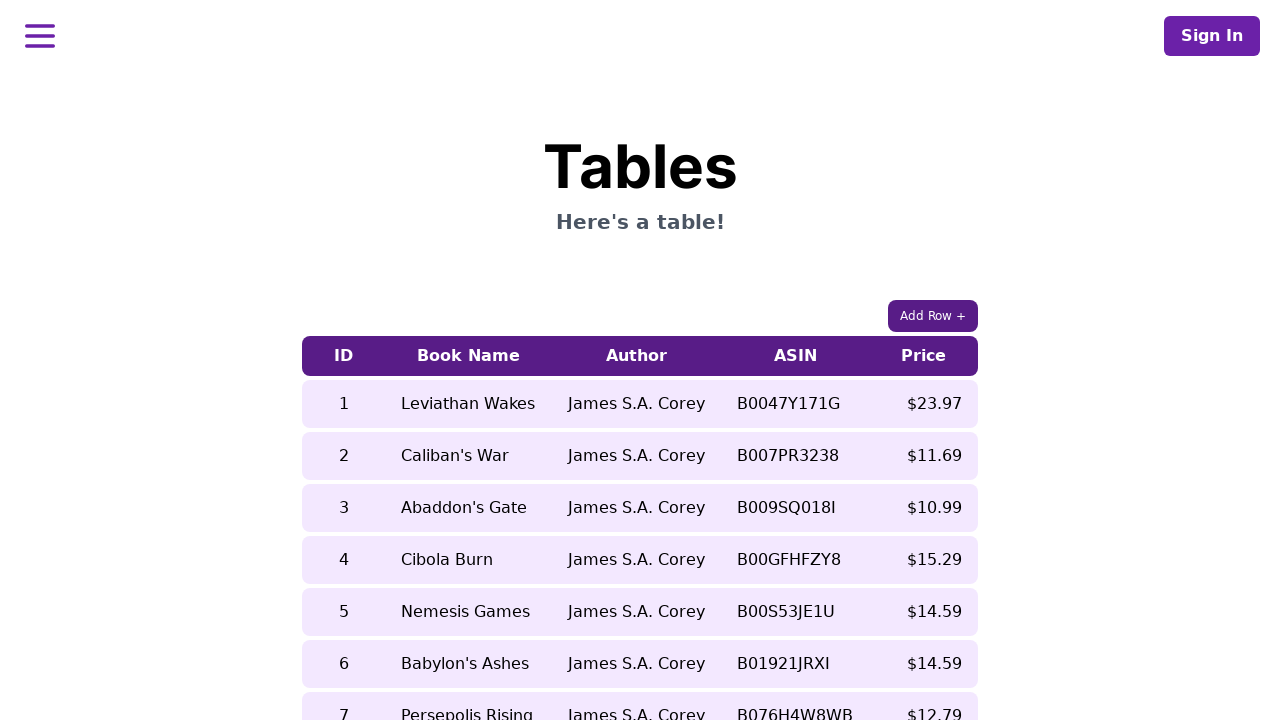

Loaded book name in 5th row, 2nd column (before sorting)
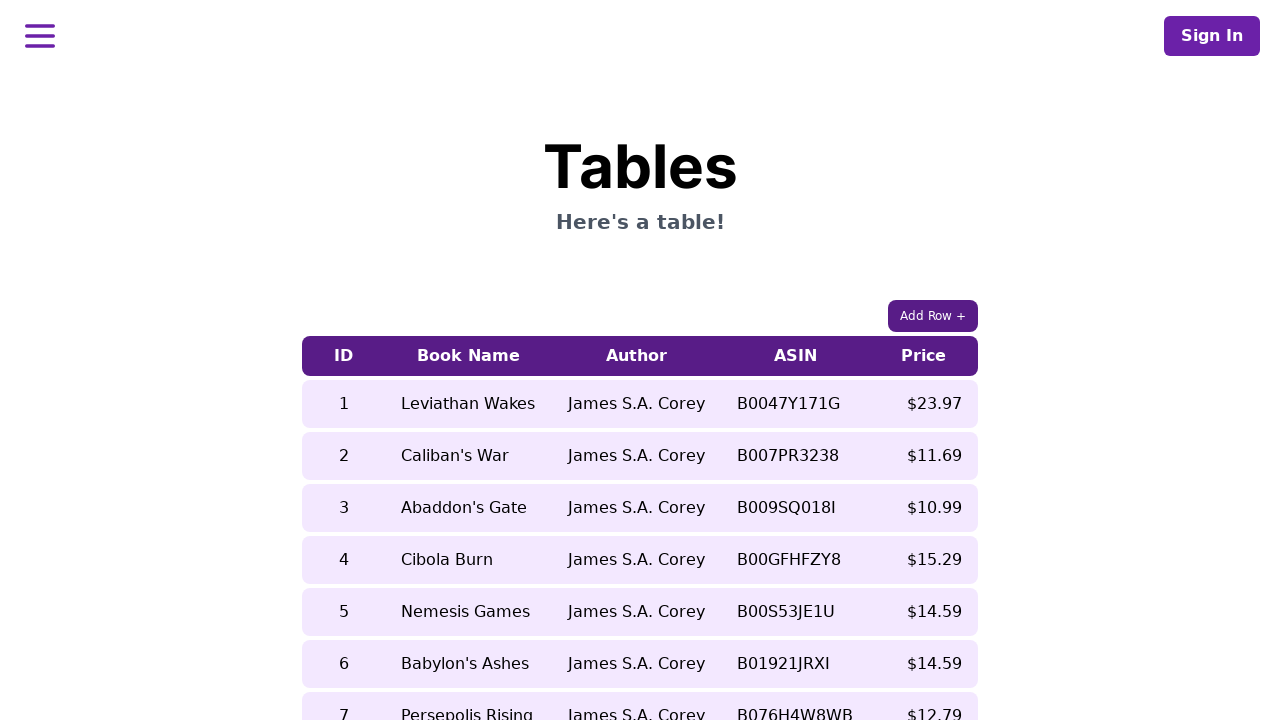

Clicked 5th column header to sort table at (924, 356) on xpath=//table[contains(@class, 'table-auto')]/thead/tr/th[5]
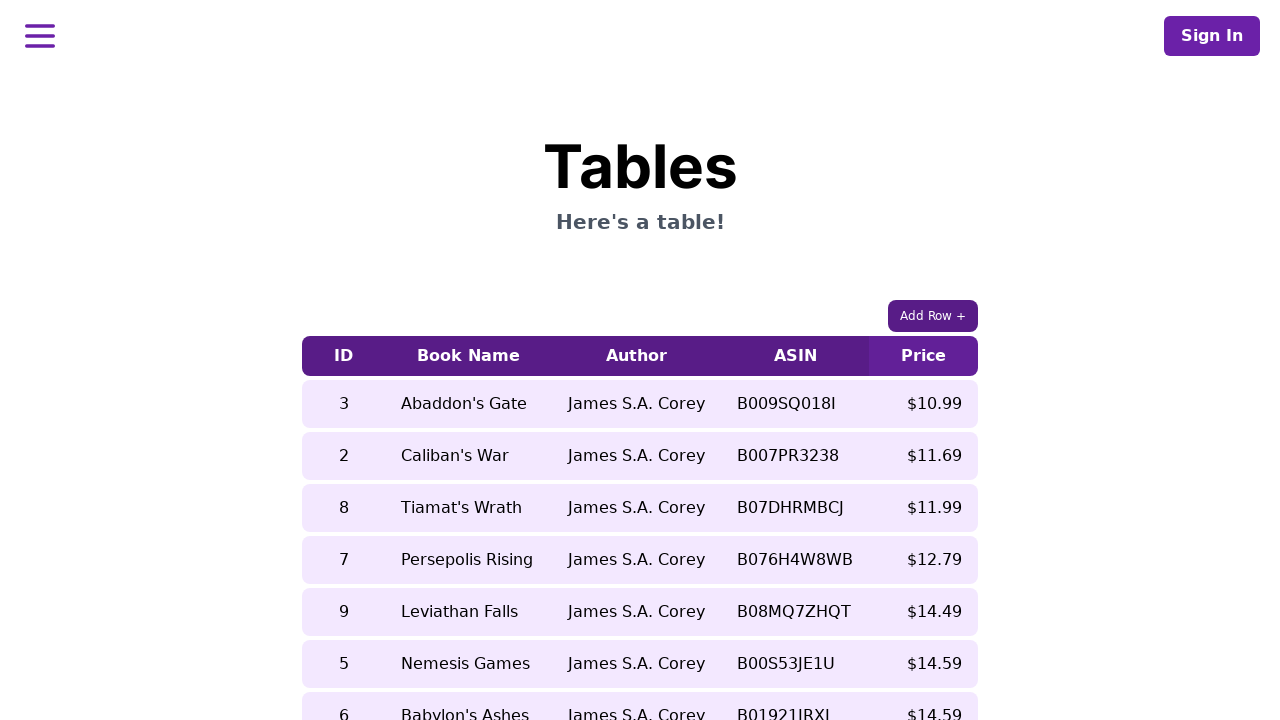

Table updated after sorting - verified 5th row, 2nd column loaded
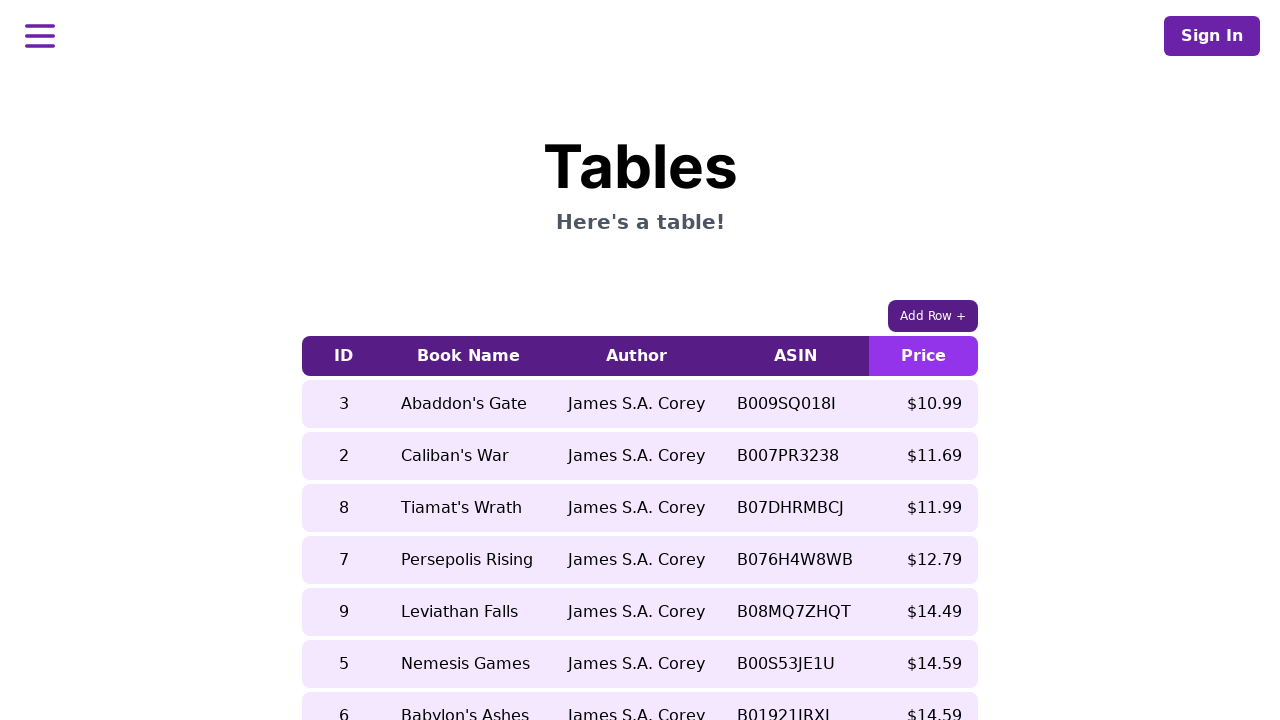

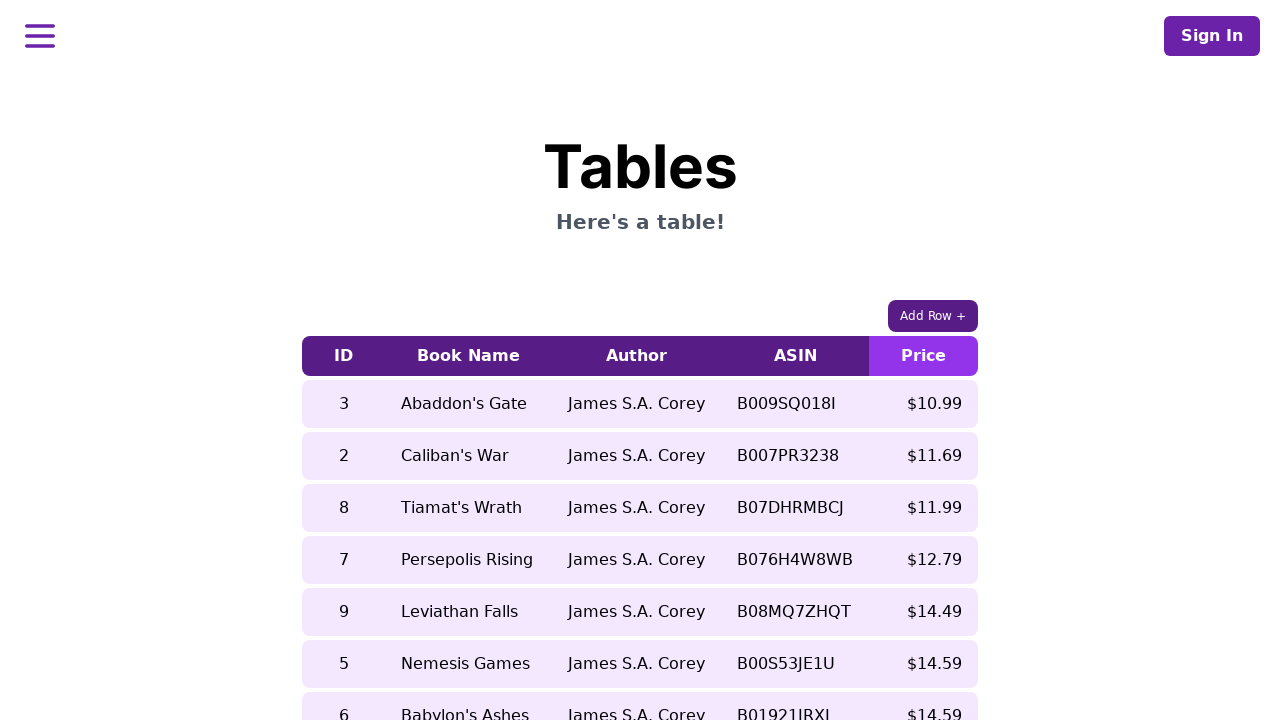